Tests basic navigation between Apple and Etsy websites, verifying correct page loads by checking URLs and titles, then navigating back to the previous page

Starting URL: https://www.apple.com

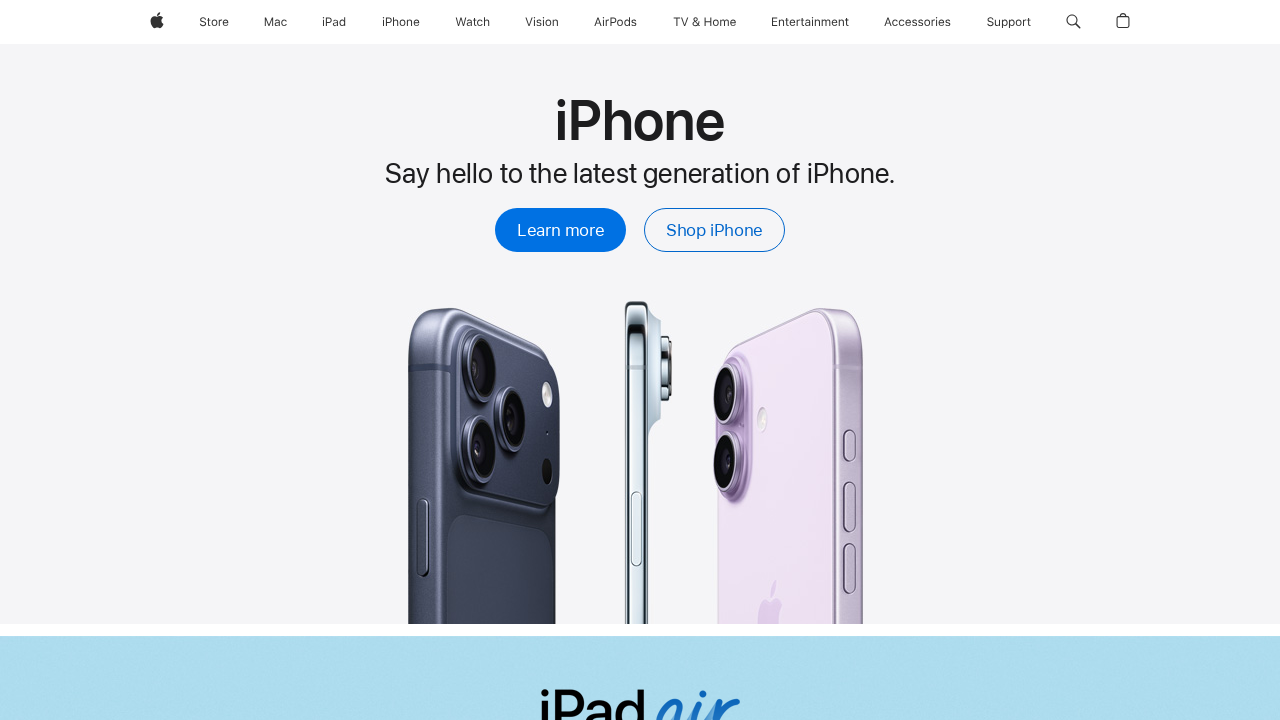

Verified Apple URL is present in current page URL
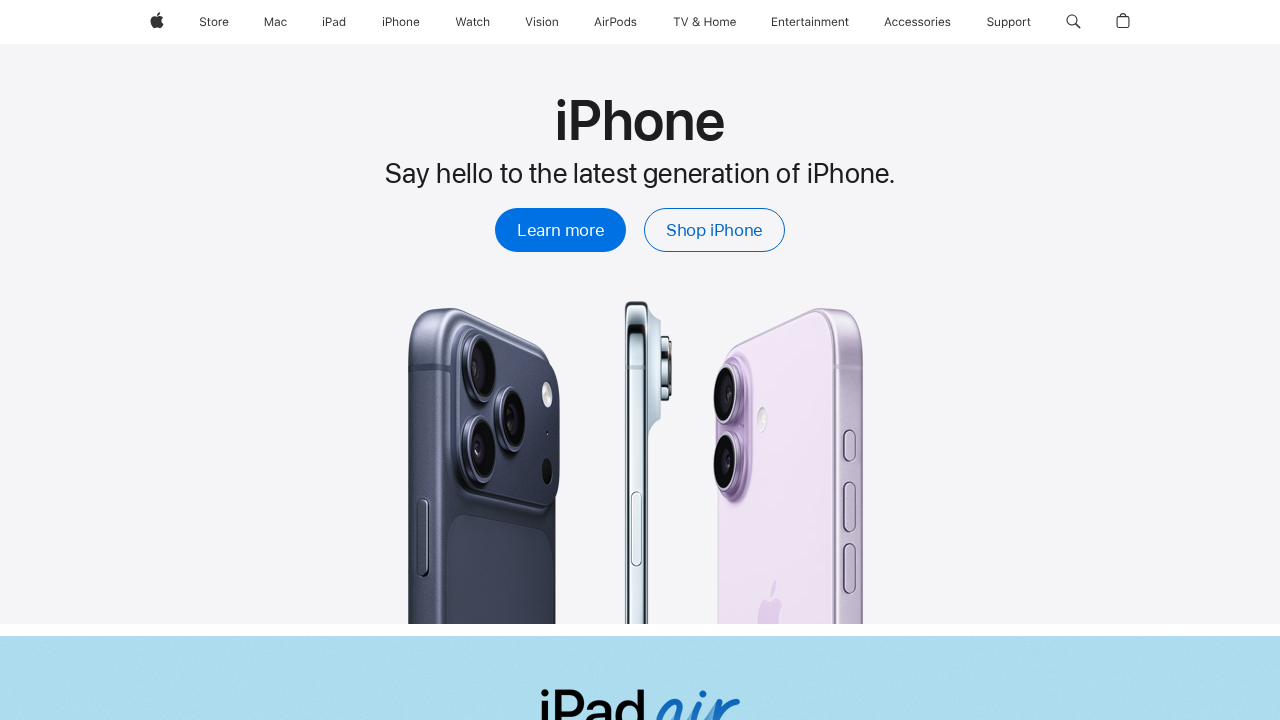

Printed current URL
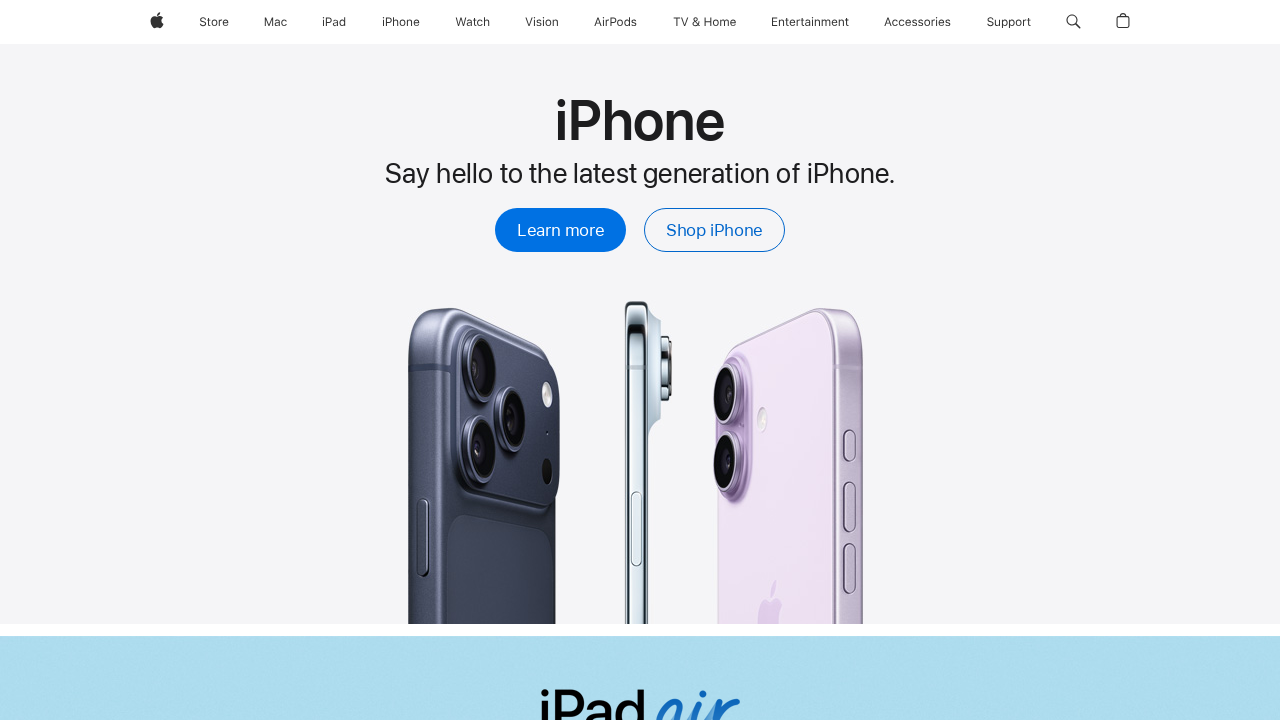

Printed page title
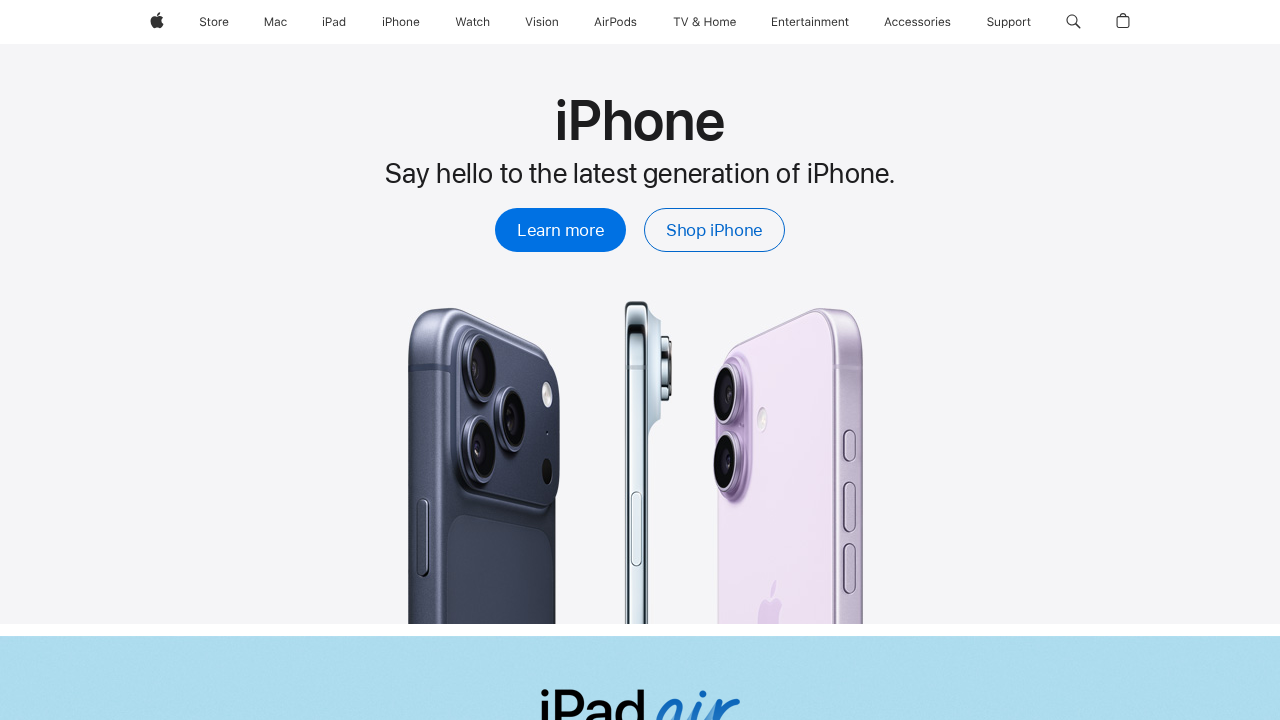

Navigated to Etsy website (https://www.etsy.com)
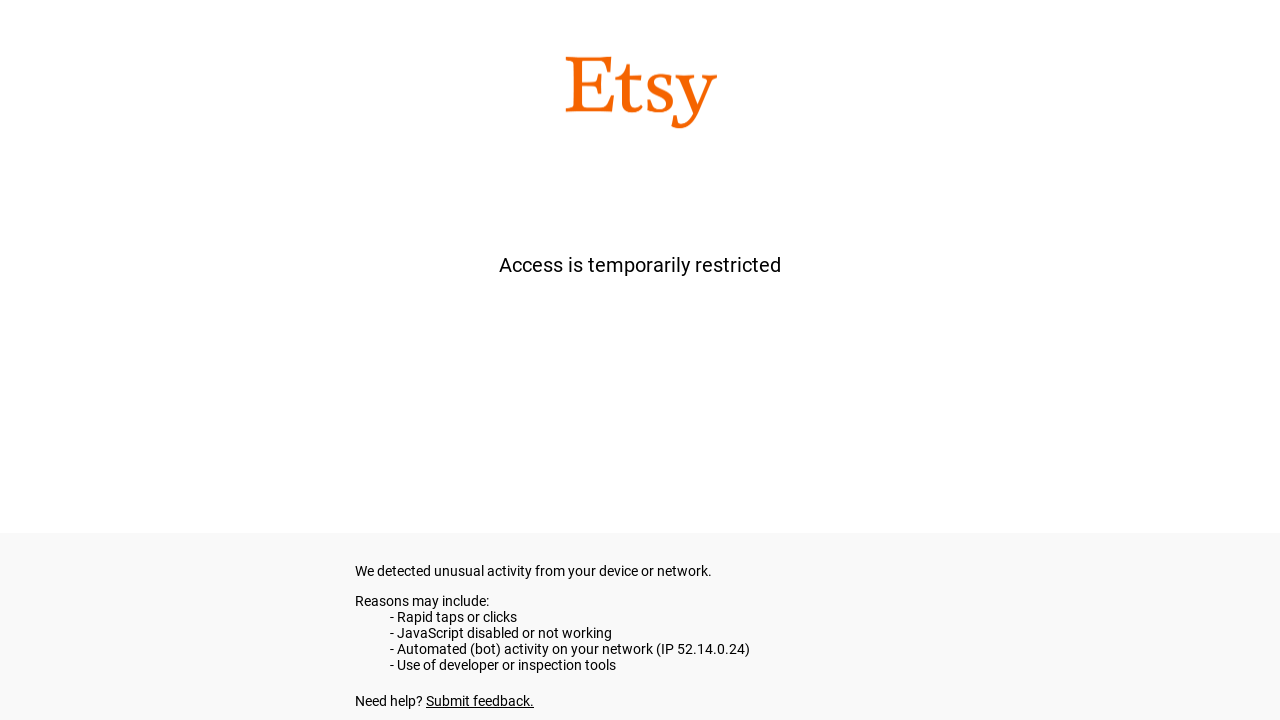

Verified Etsy URL is present in current page URL
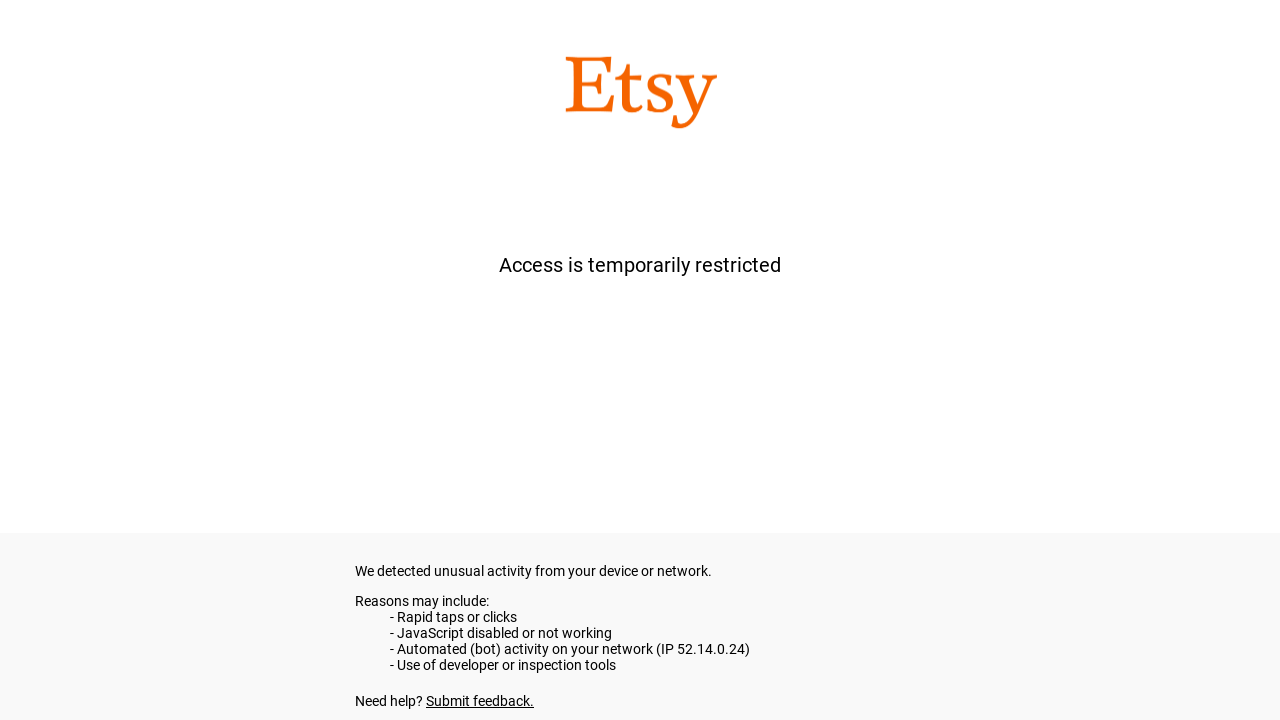

Printed current URL
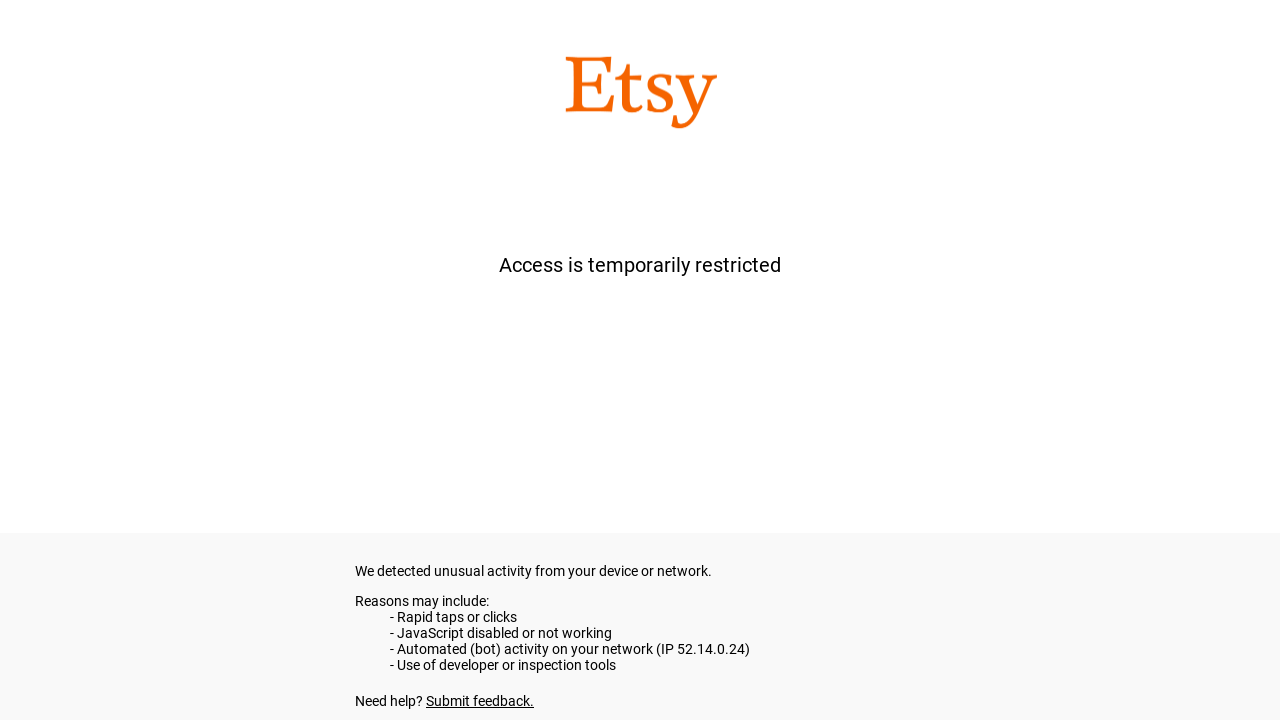

Printed page title
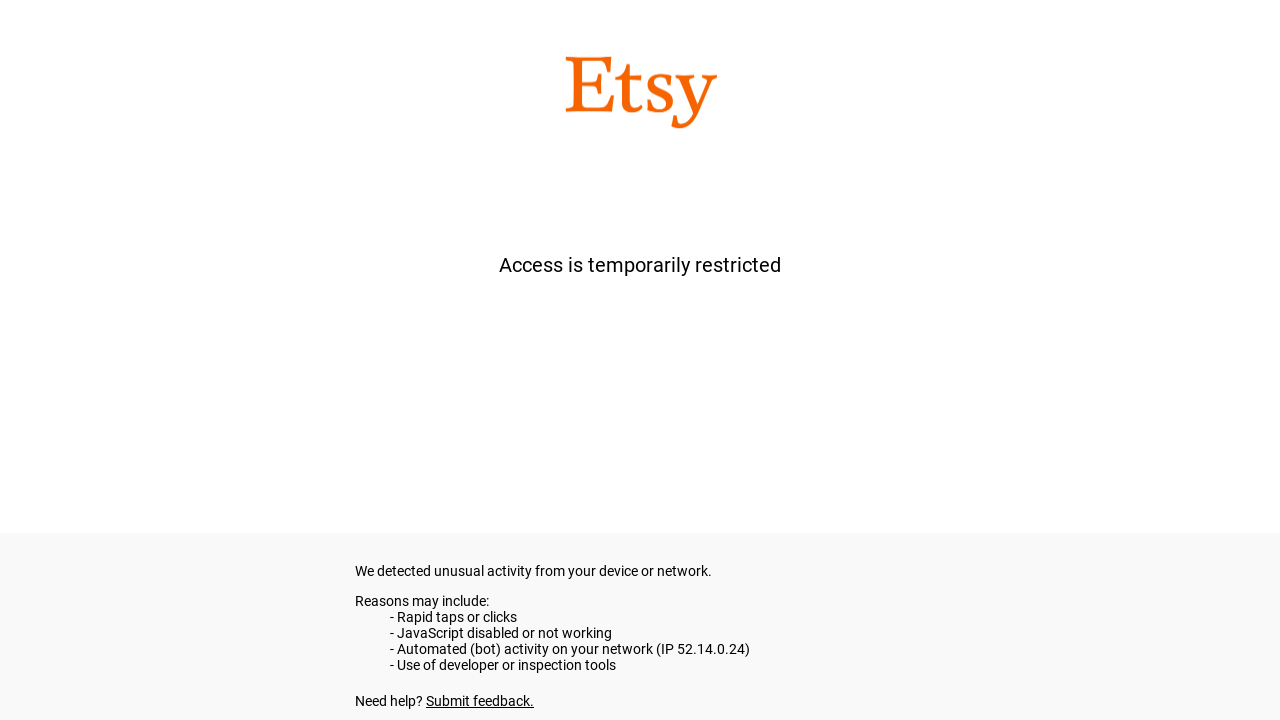

Navigated back to previous page (Apple)
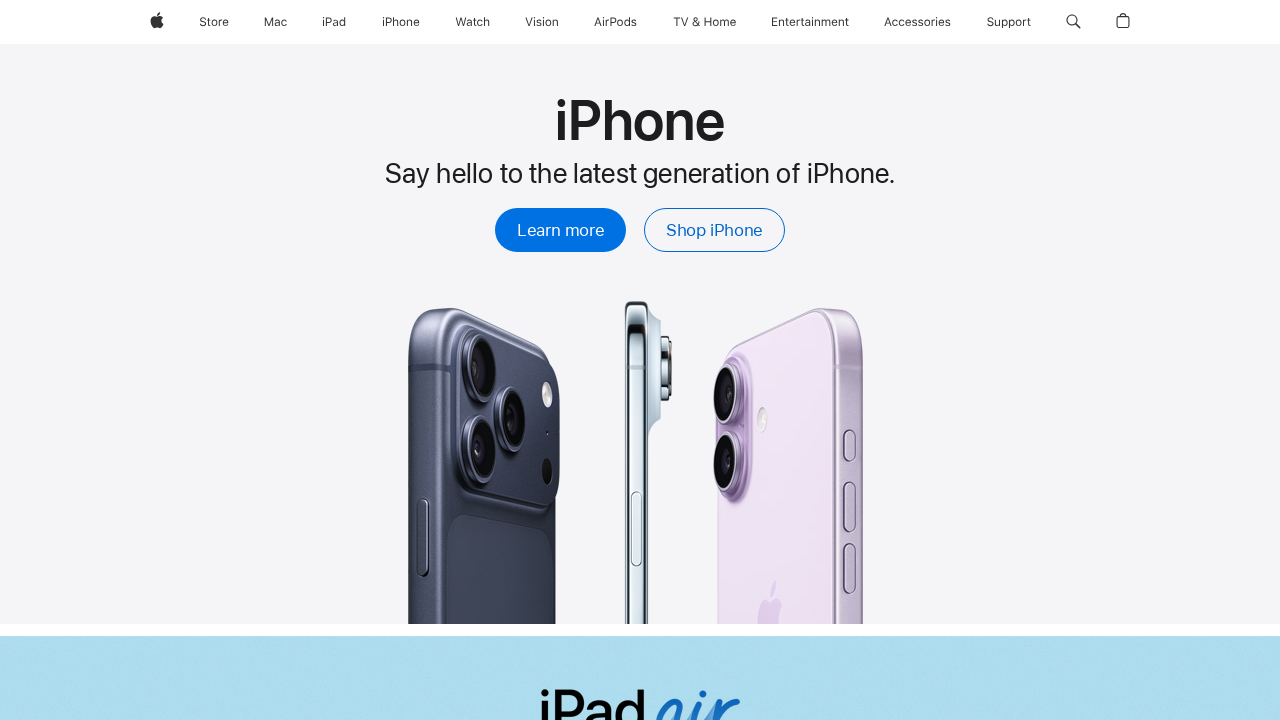

Waited for page to finish loading (domcontentloaded state)
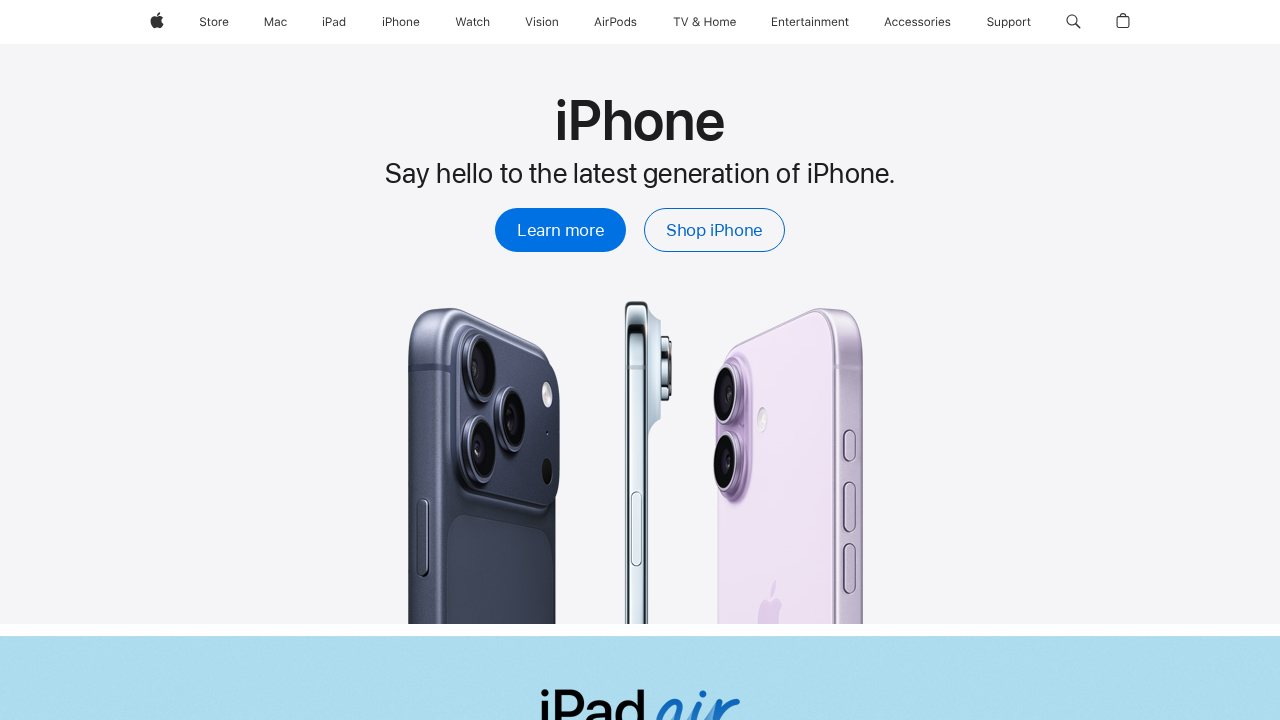

Verified 'Apple' is present in page title
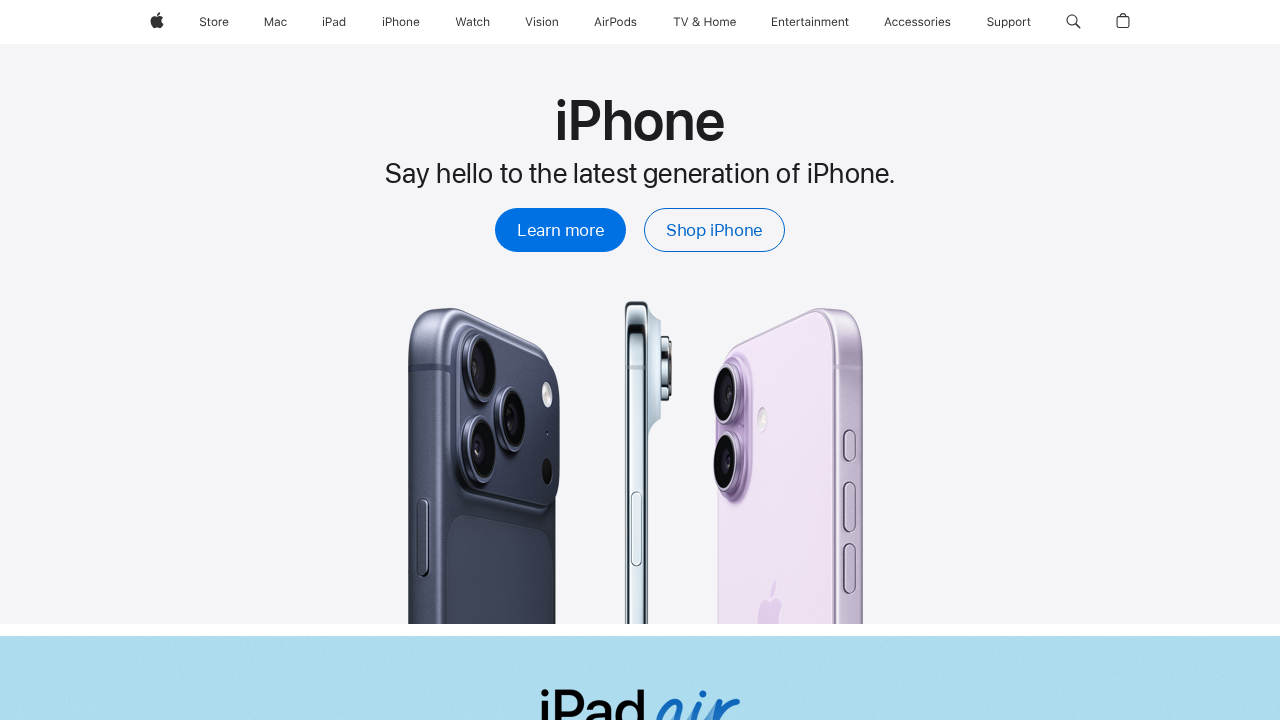

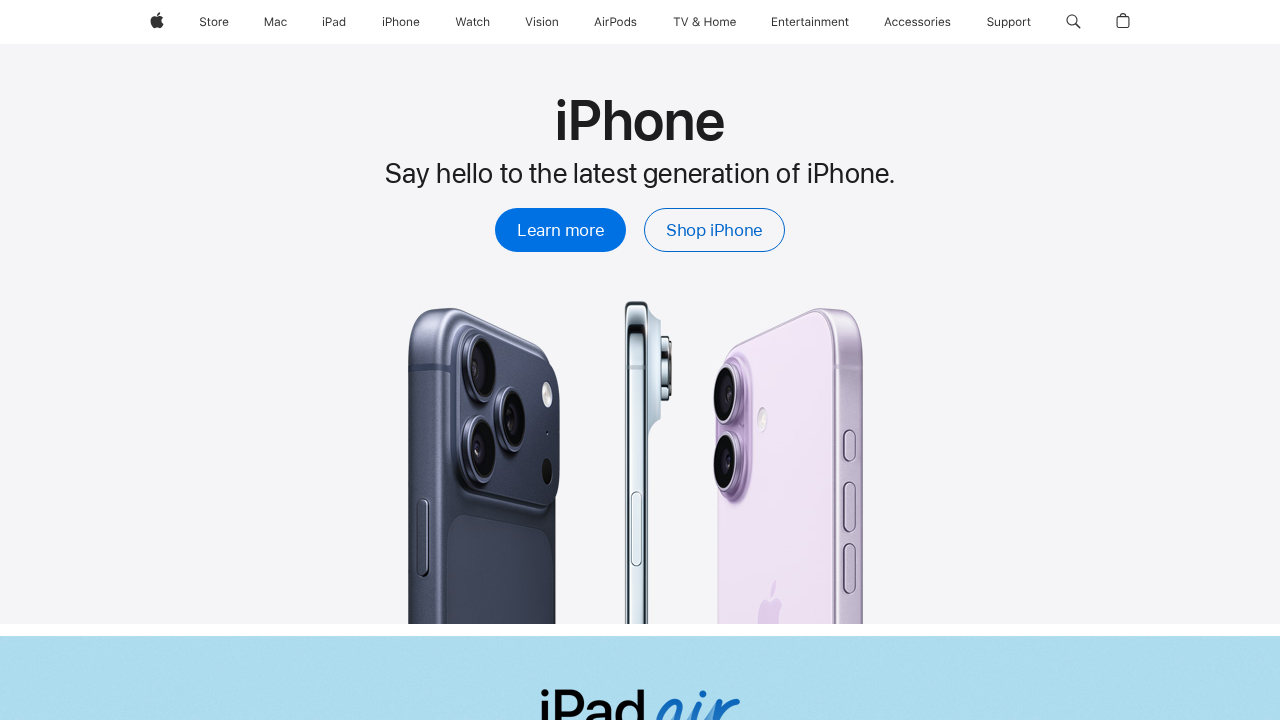